Tests drag and drop functionality on jQuery UI demo page by dragging an element from source to target location

Starting URL: https://jqueryui.com/droppable/

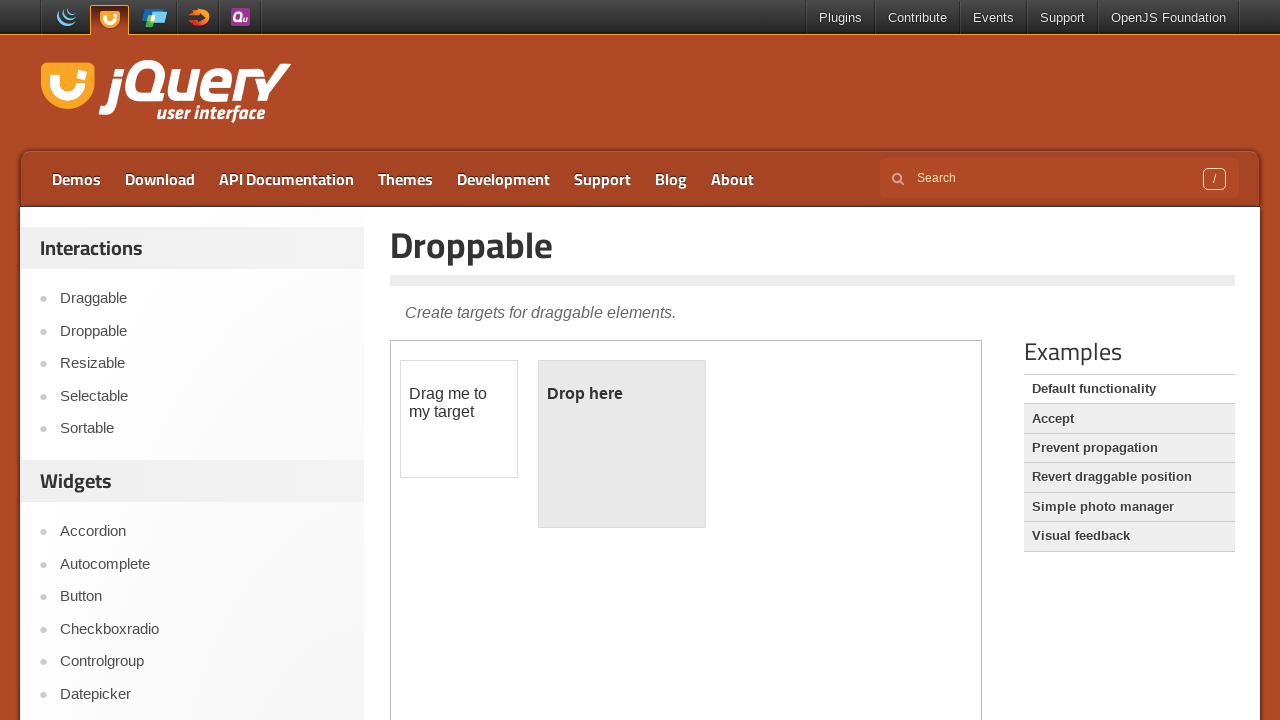

Scrolled to Examples section
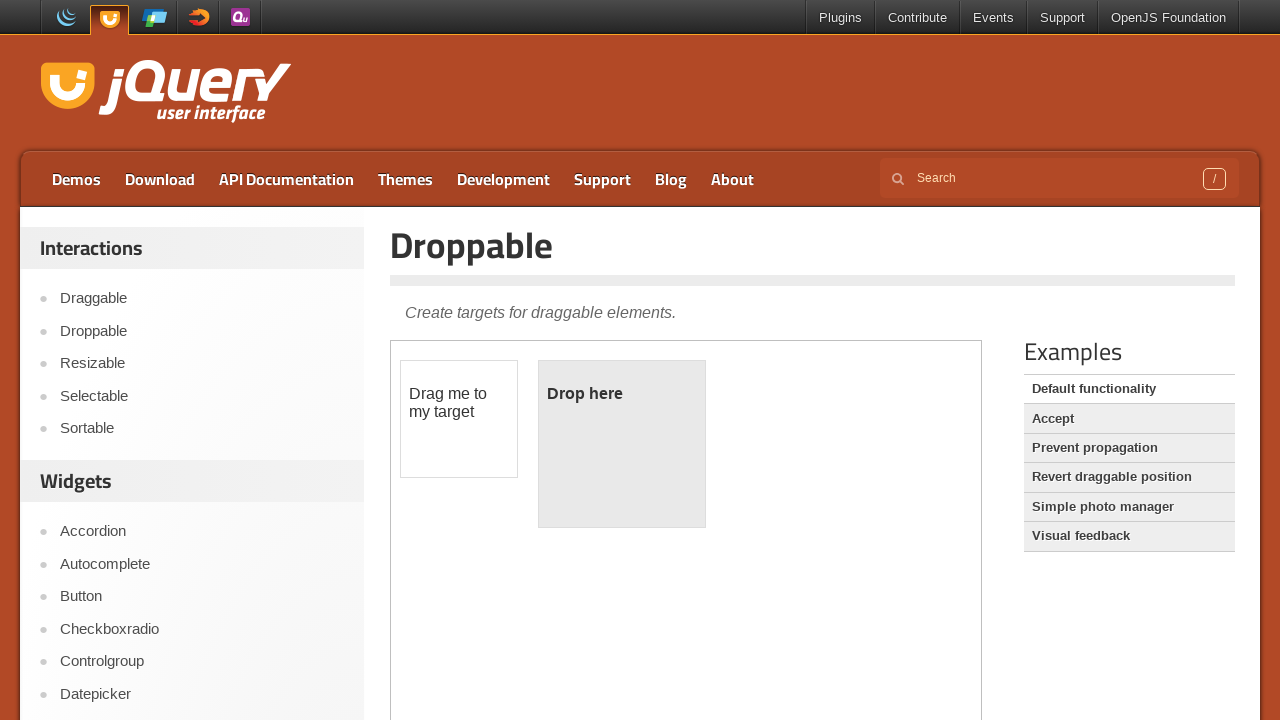

Located iframe containing drag and drop demo
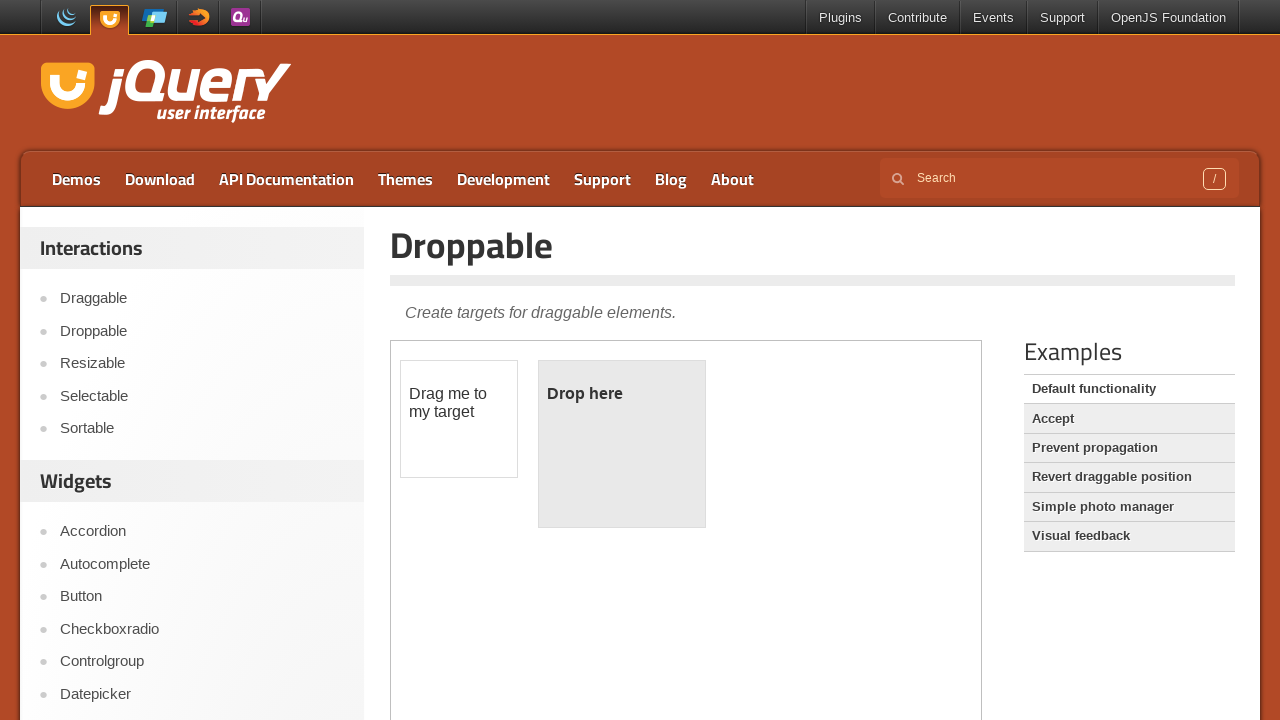

Located source element 'Drag me to my target'
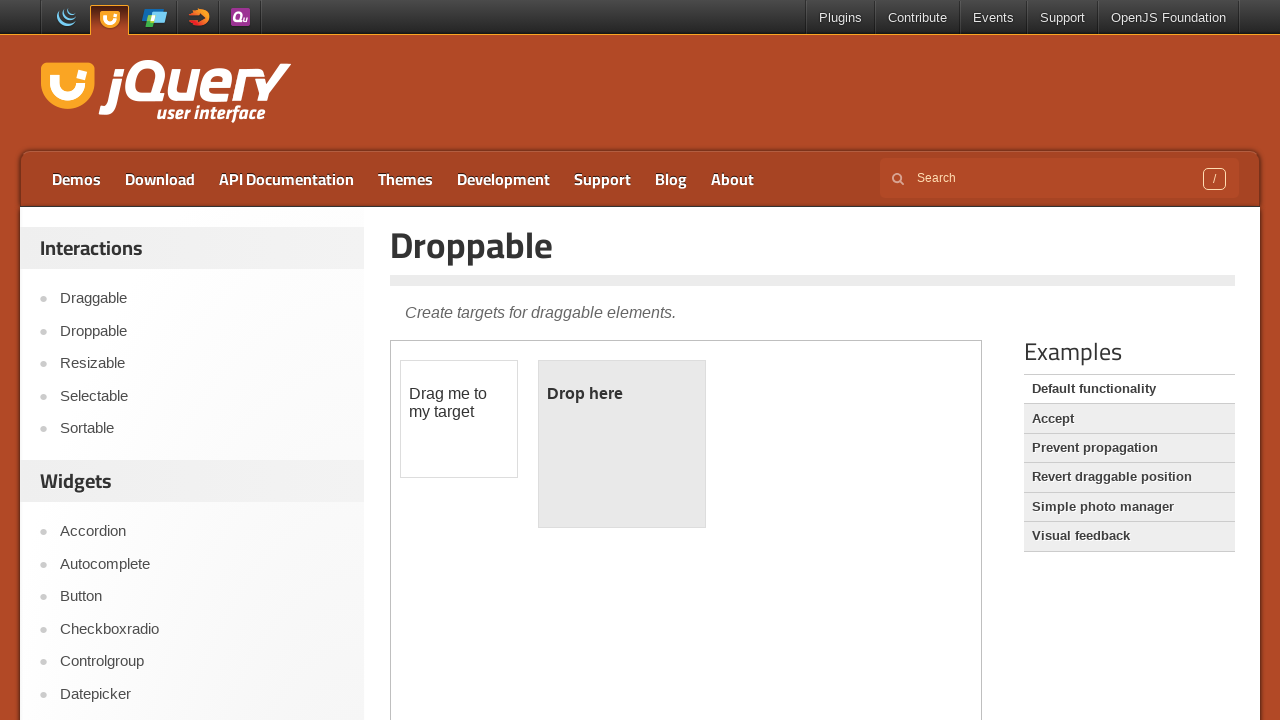

Located target element 'Drop here'
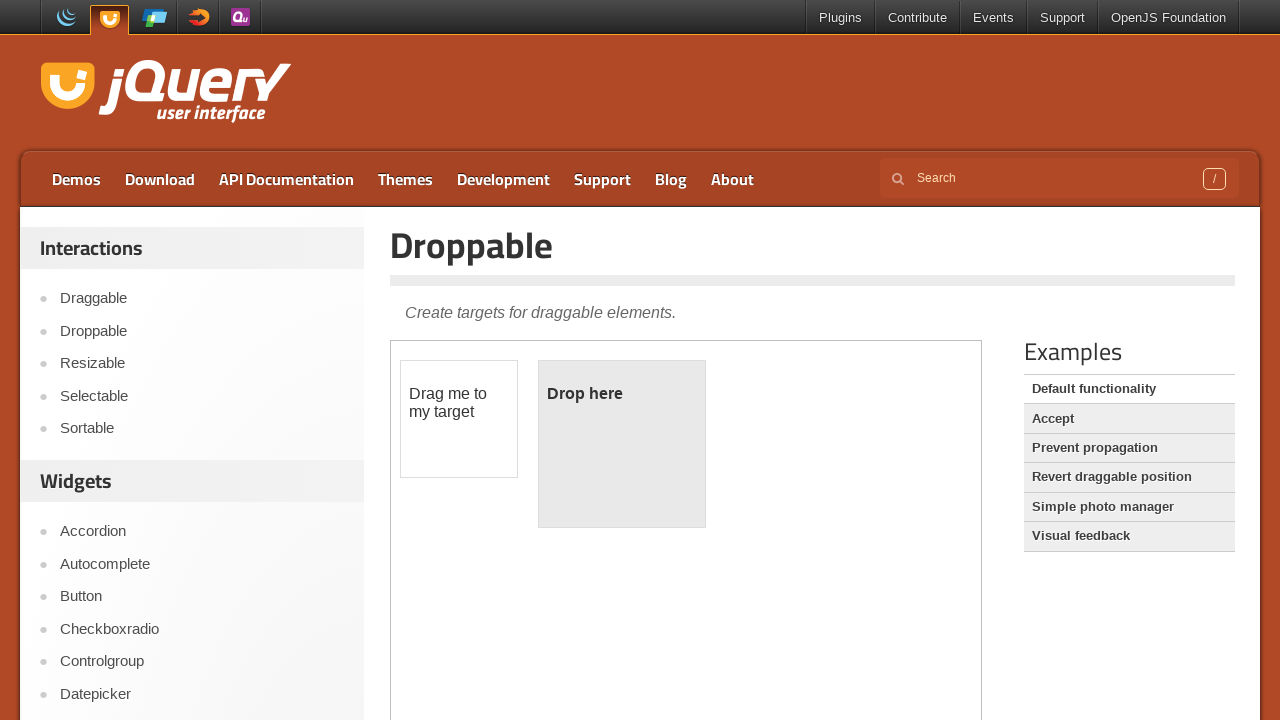

Dragged source element to target location at (622, 394)
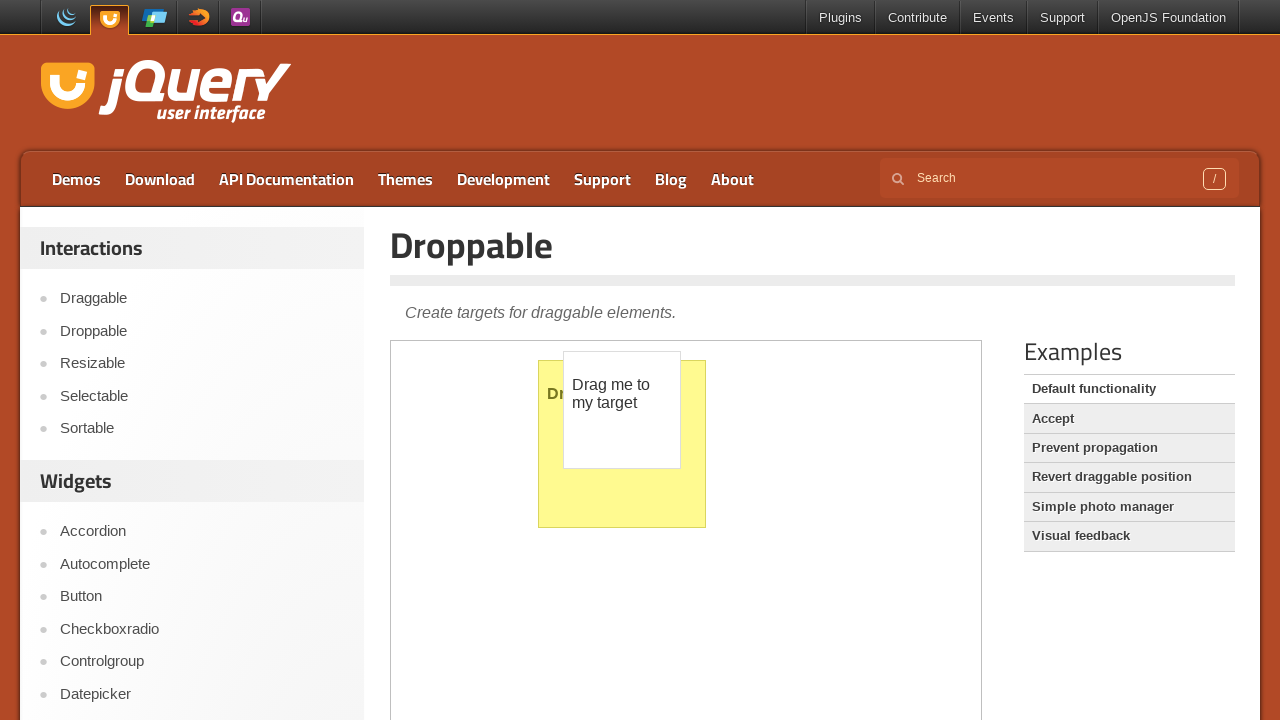

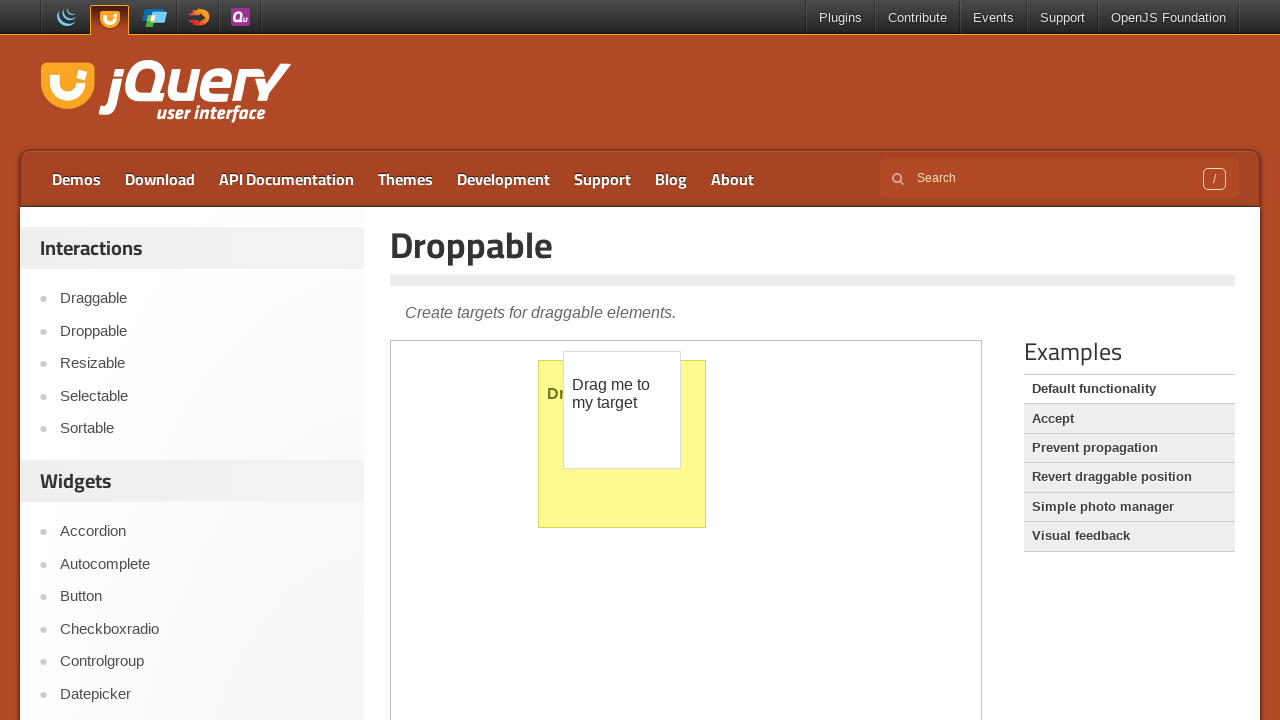